Tests removing a todo by marking it complete and clicking the clear completed button

Starting URL: https://devmountain.github.io/qa_todos/

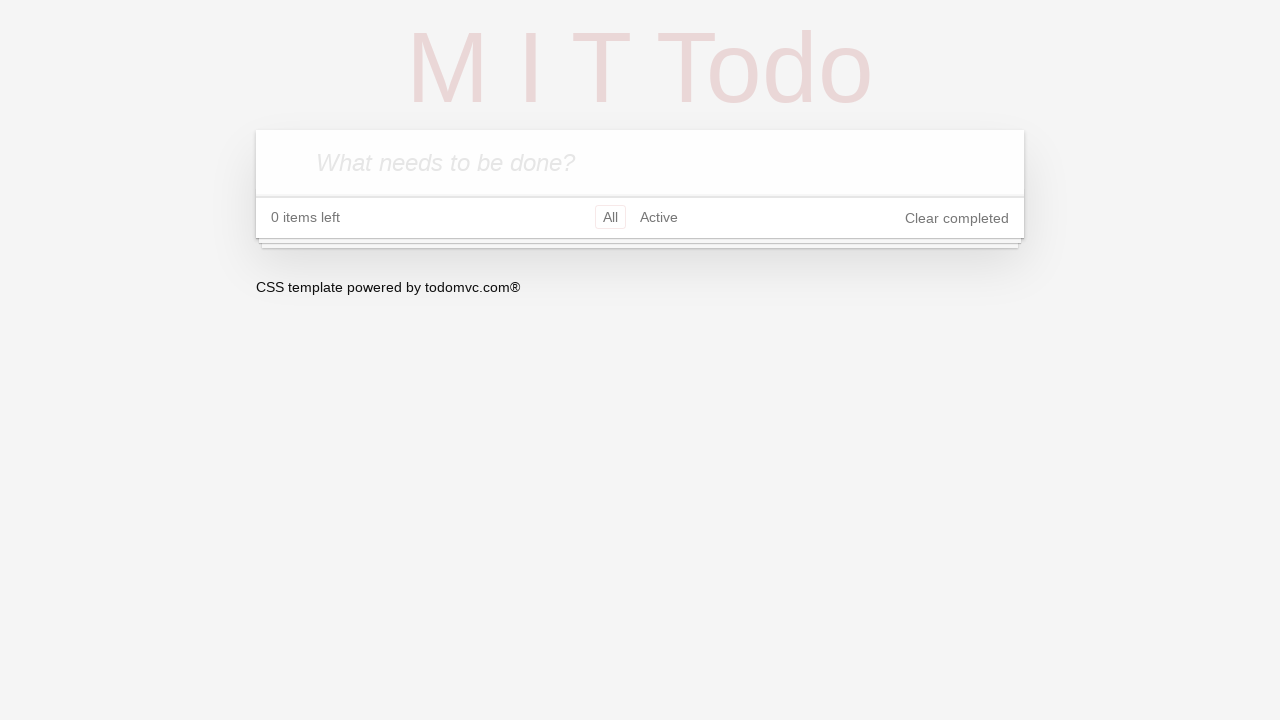

Waited for new todo input field to load
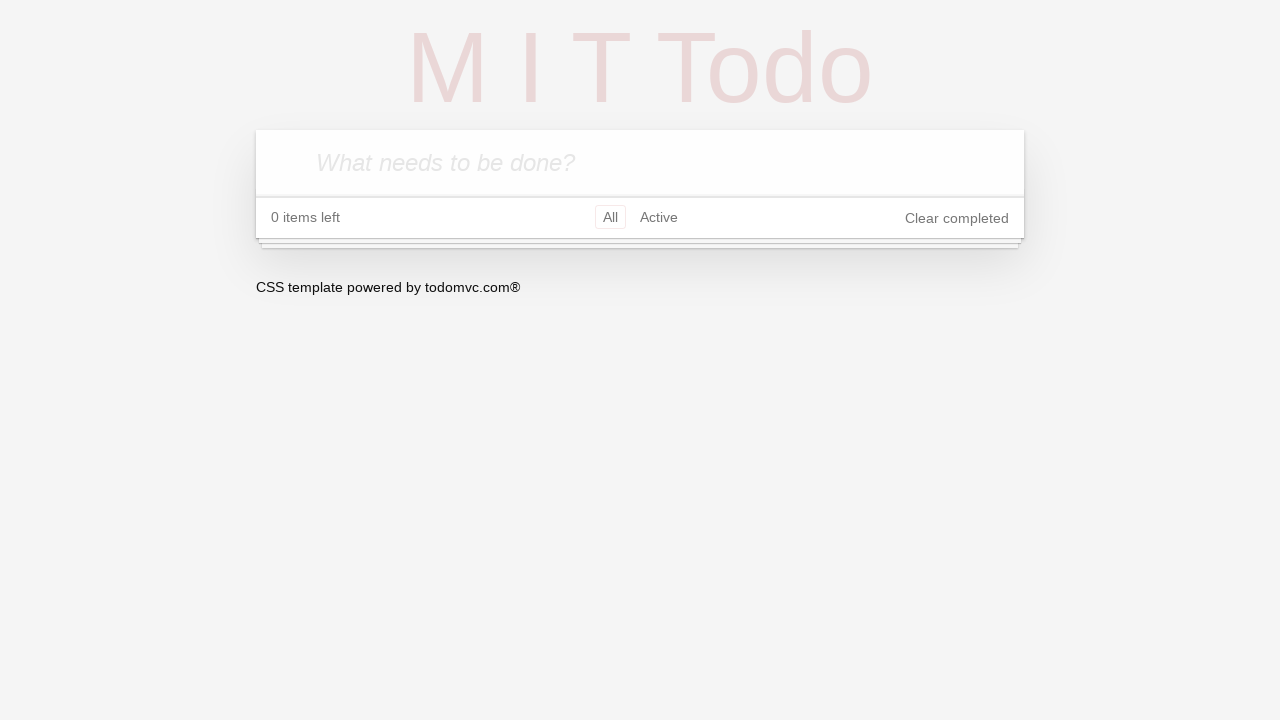

Filled new todo input with 'Test To-Do' on .new-todo
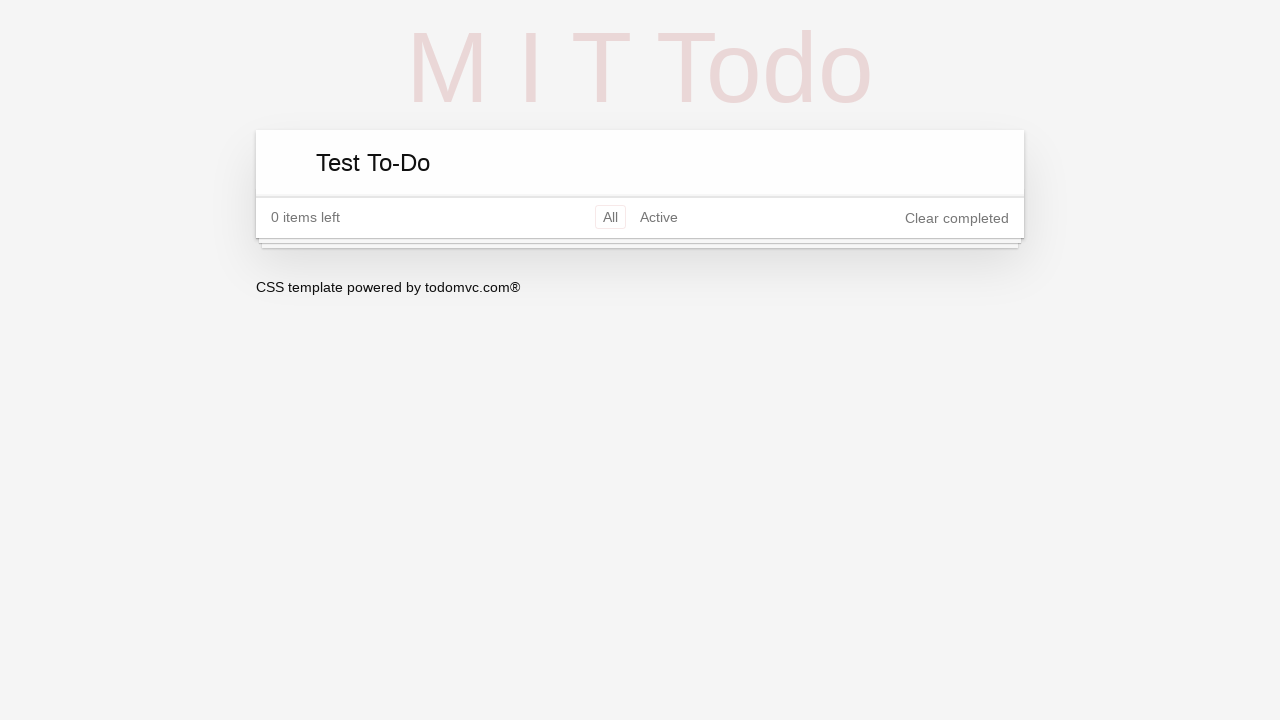

Pressed Enter to add the todo on .new-todo
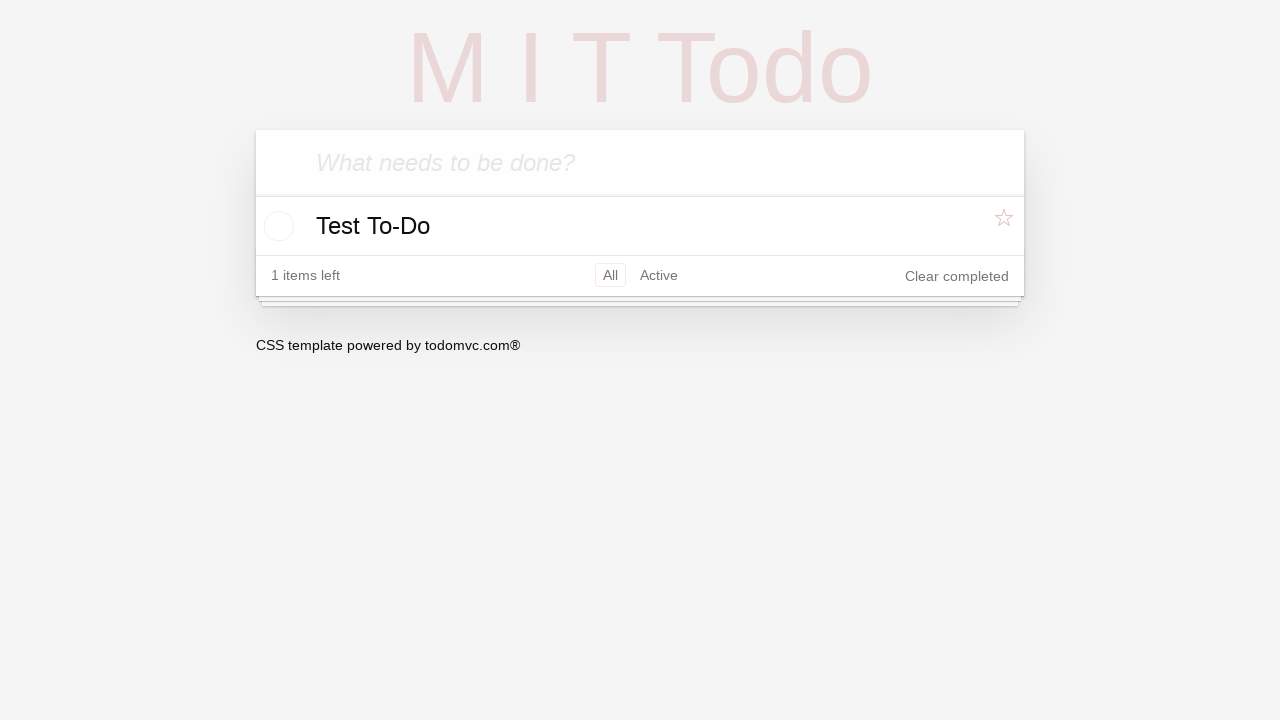

Waited for todo item to appear in the list
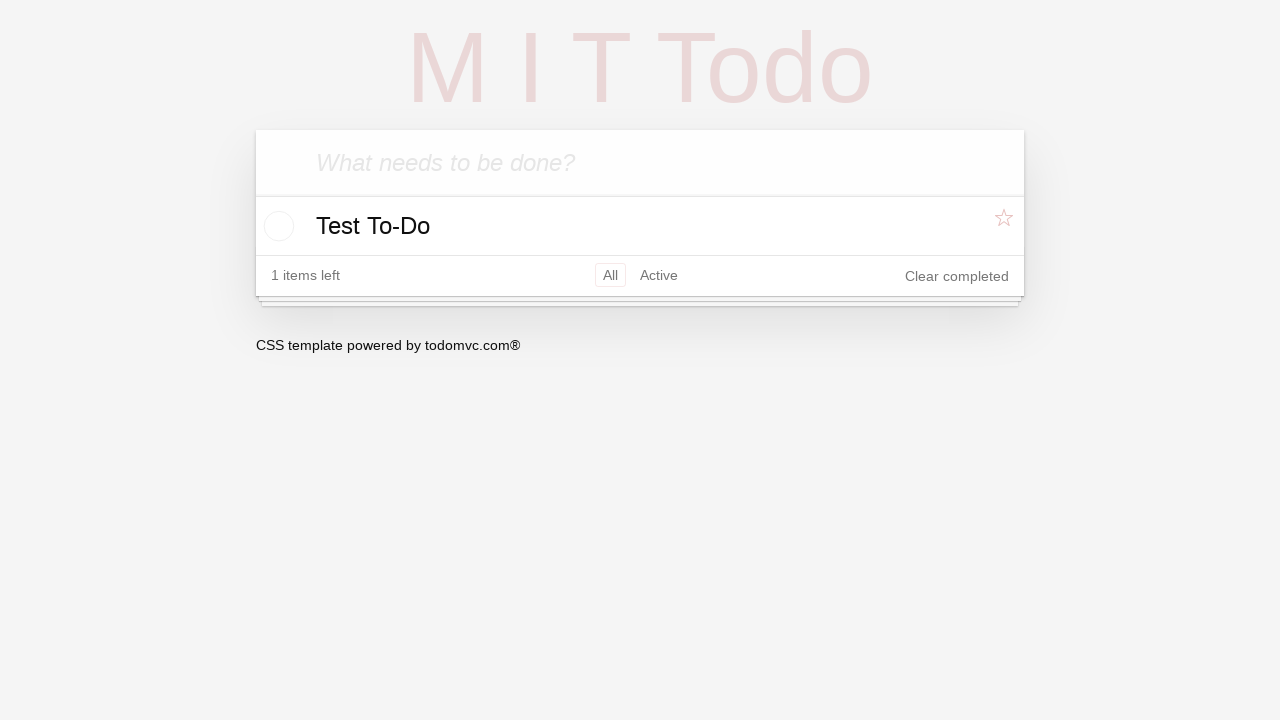

Clicked checkbox to mark todo as complete at (276, 226) on li.todo input
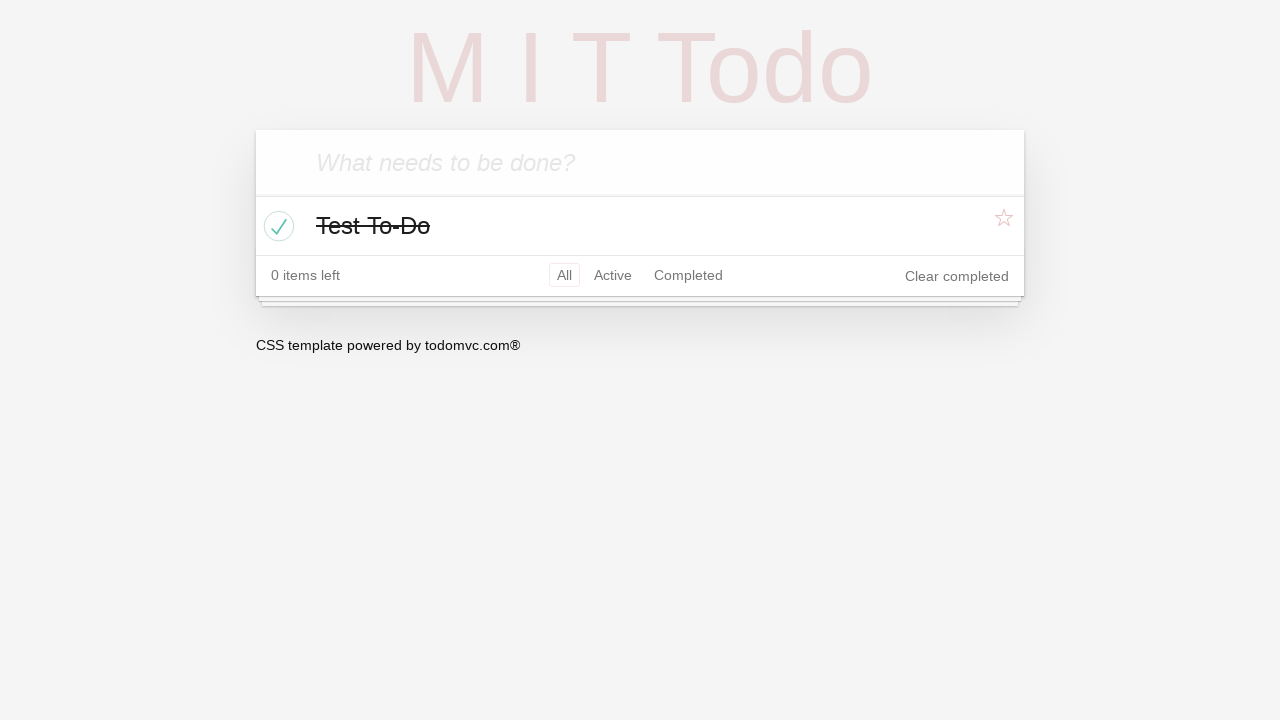

Clicked clear completed button to remove the todo at (957, 276) on button.clear-completed
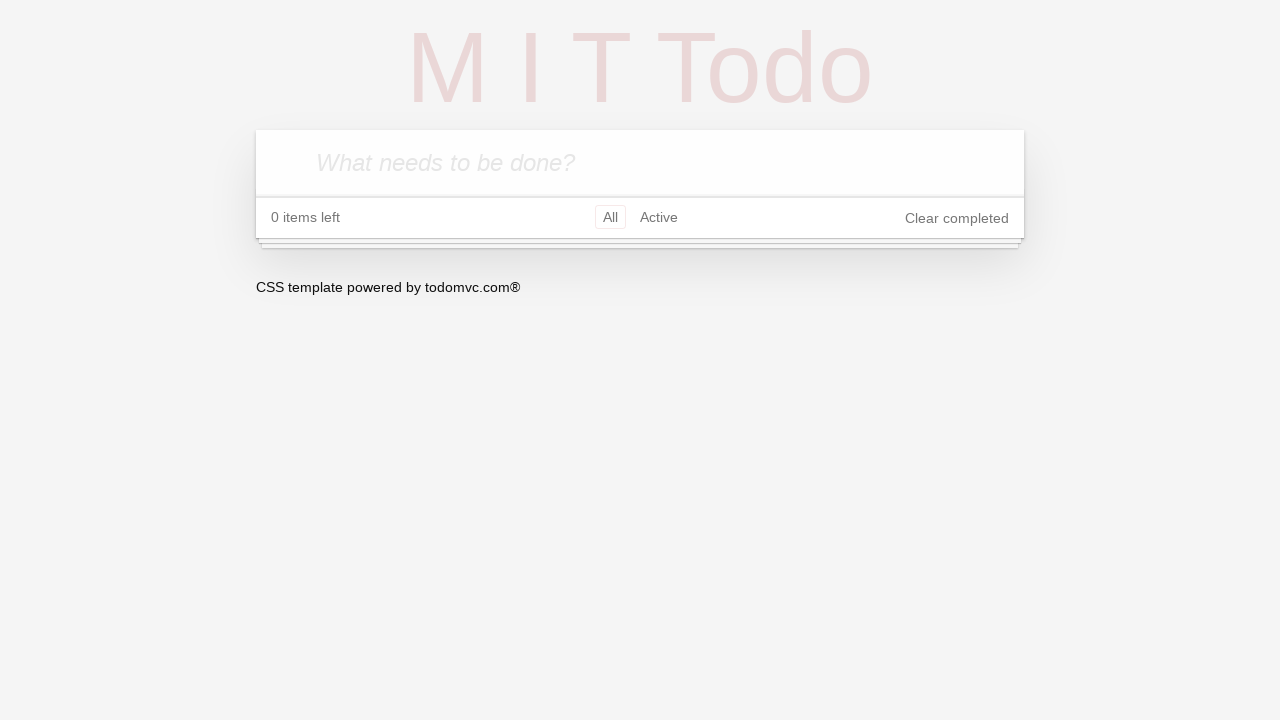

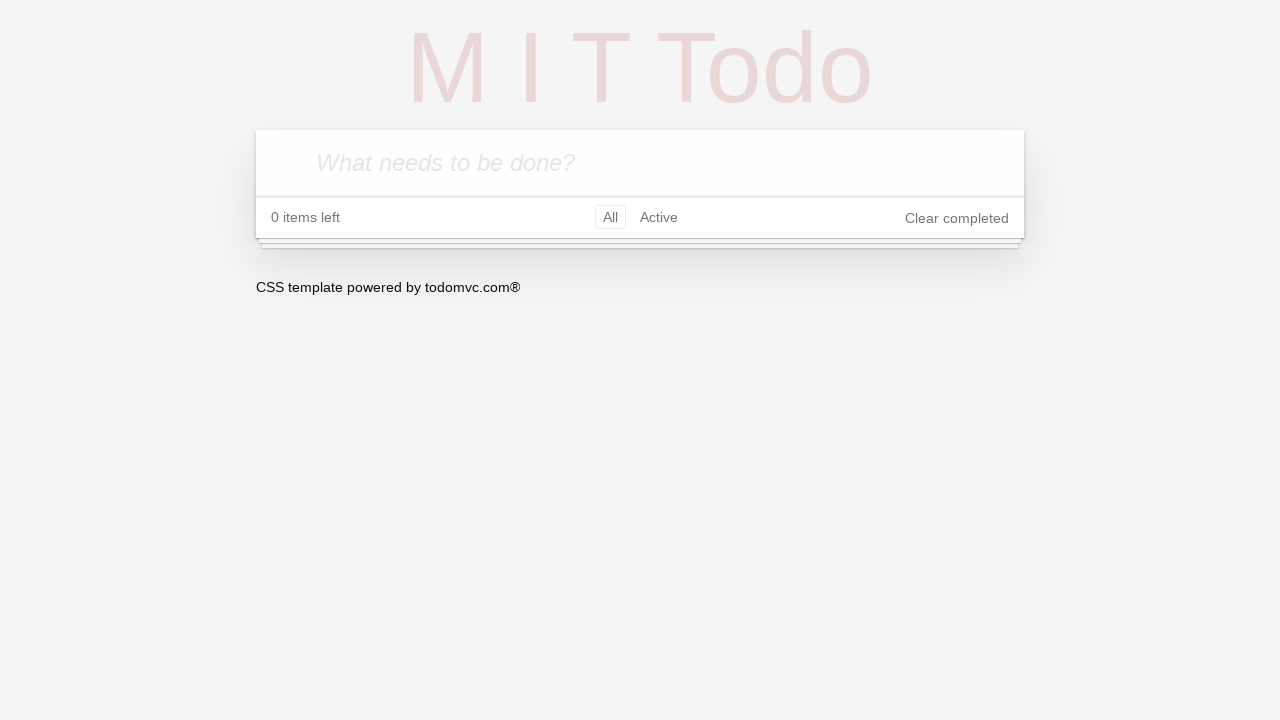